Tests drag and drop using click and hold approach - clicks and holds the source element, then moves it to the target element

Starting URL: https://jqueryui.com/droppable/

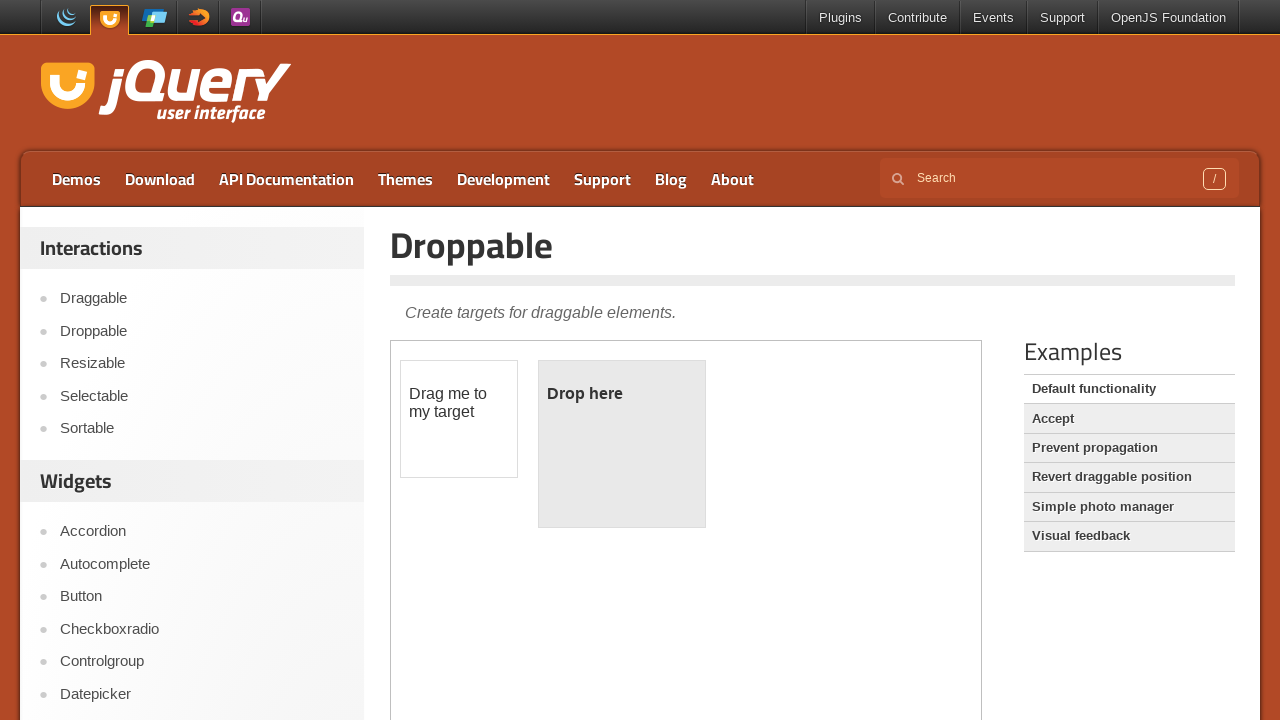

Located the iframe containing drag and drop elements
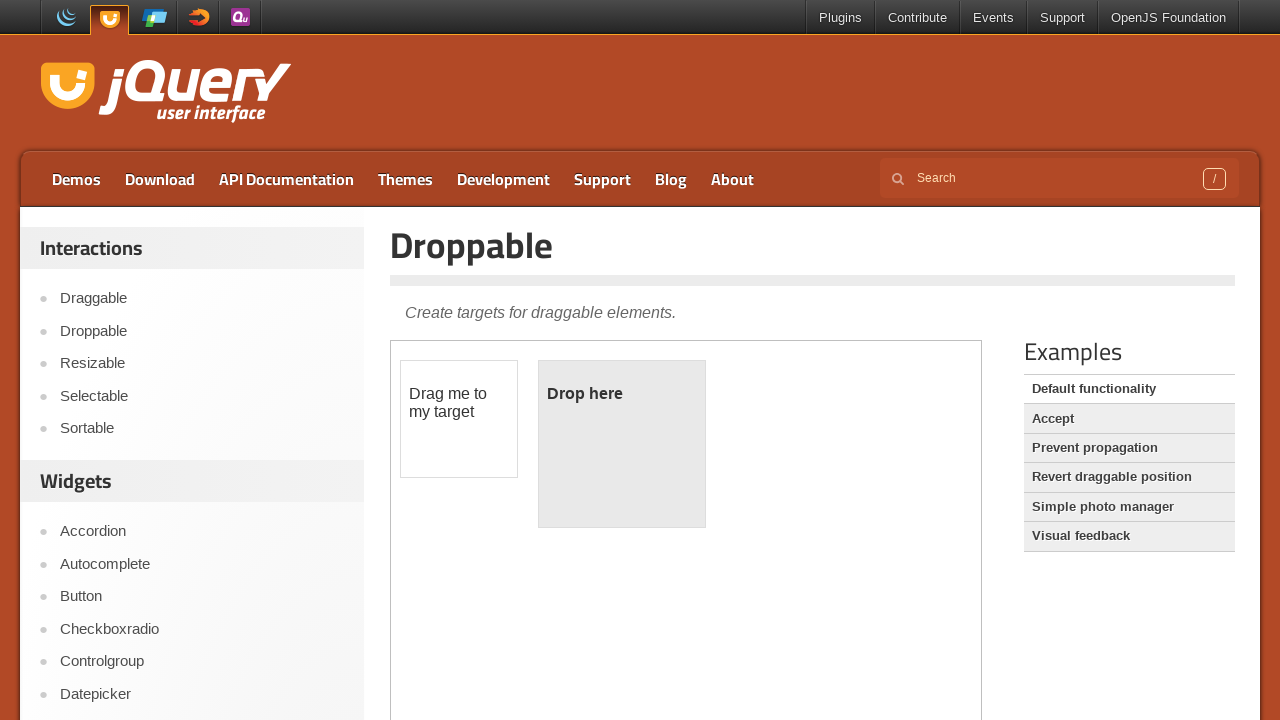

Located the draggable source element
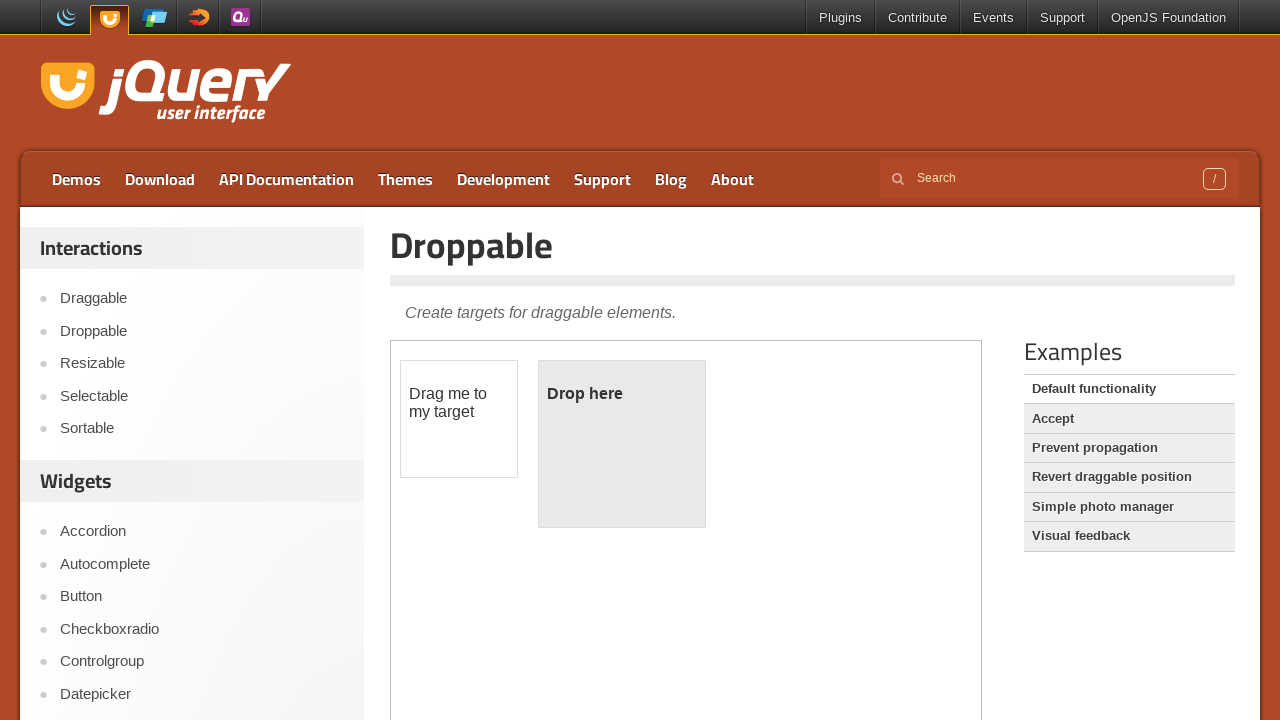

Located the droppable target element
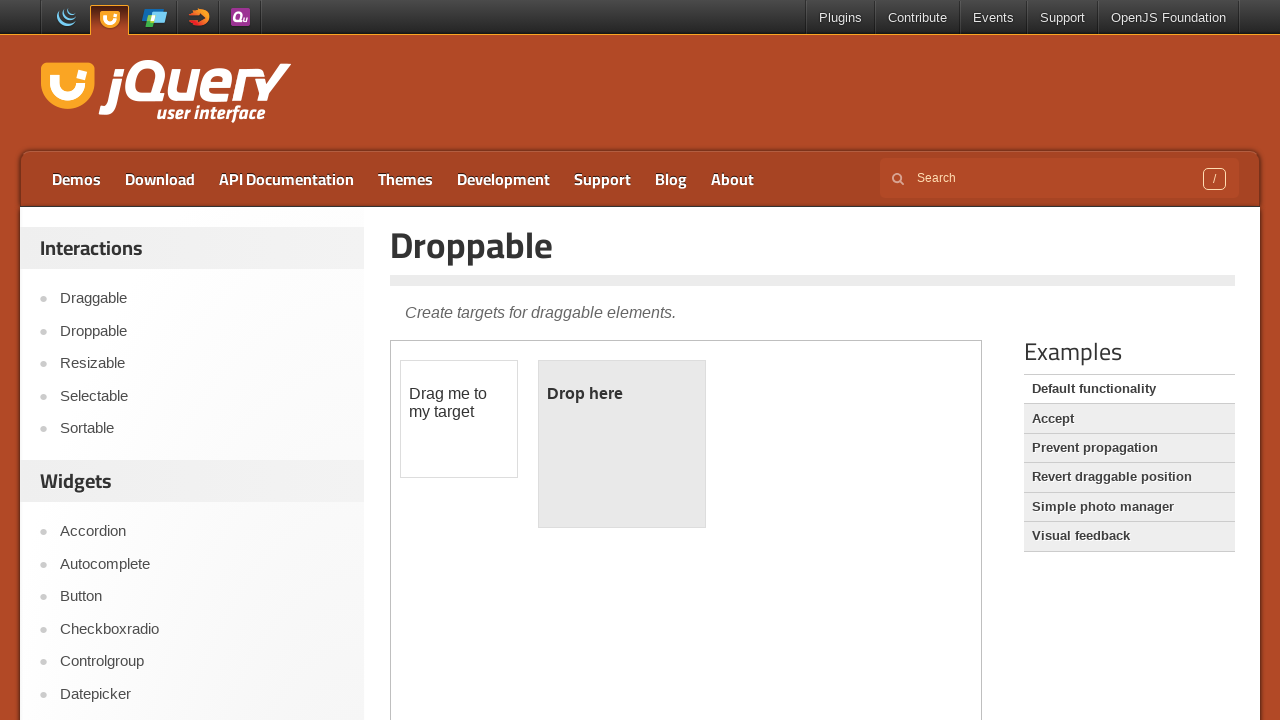

Performed drag and drop by clicking and holding source element, then moving to target element at (622, 444)
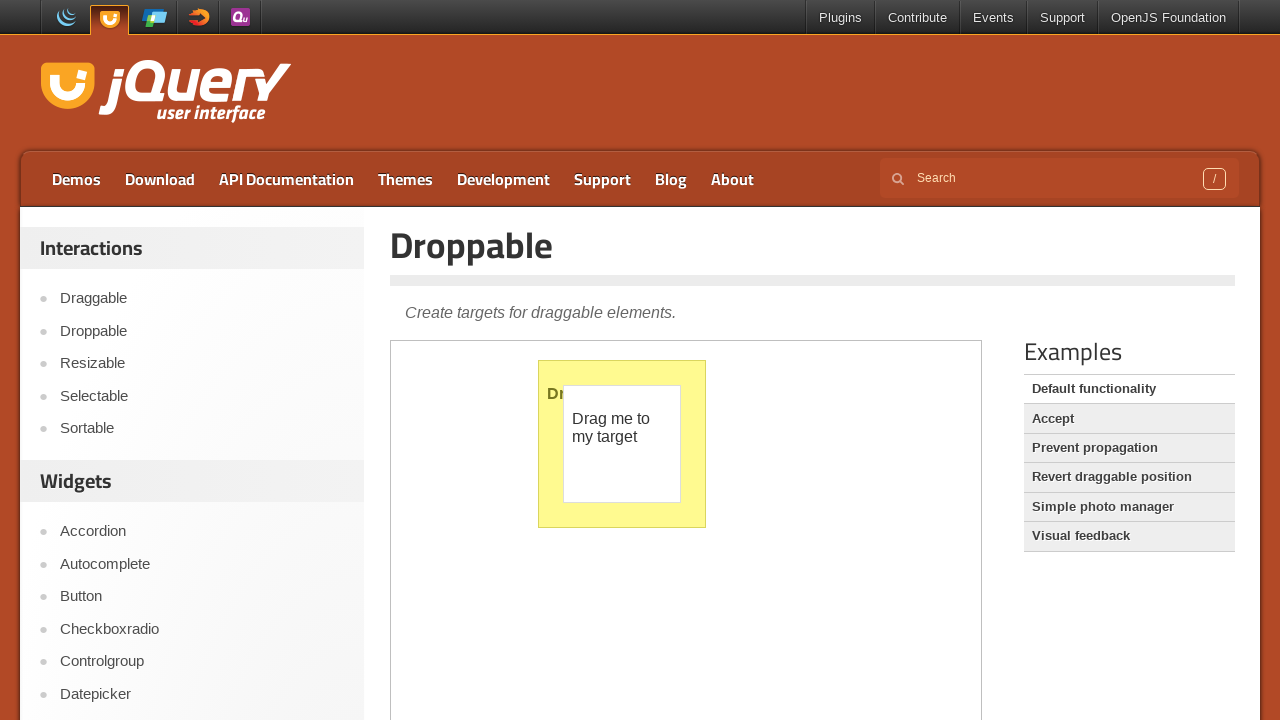

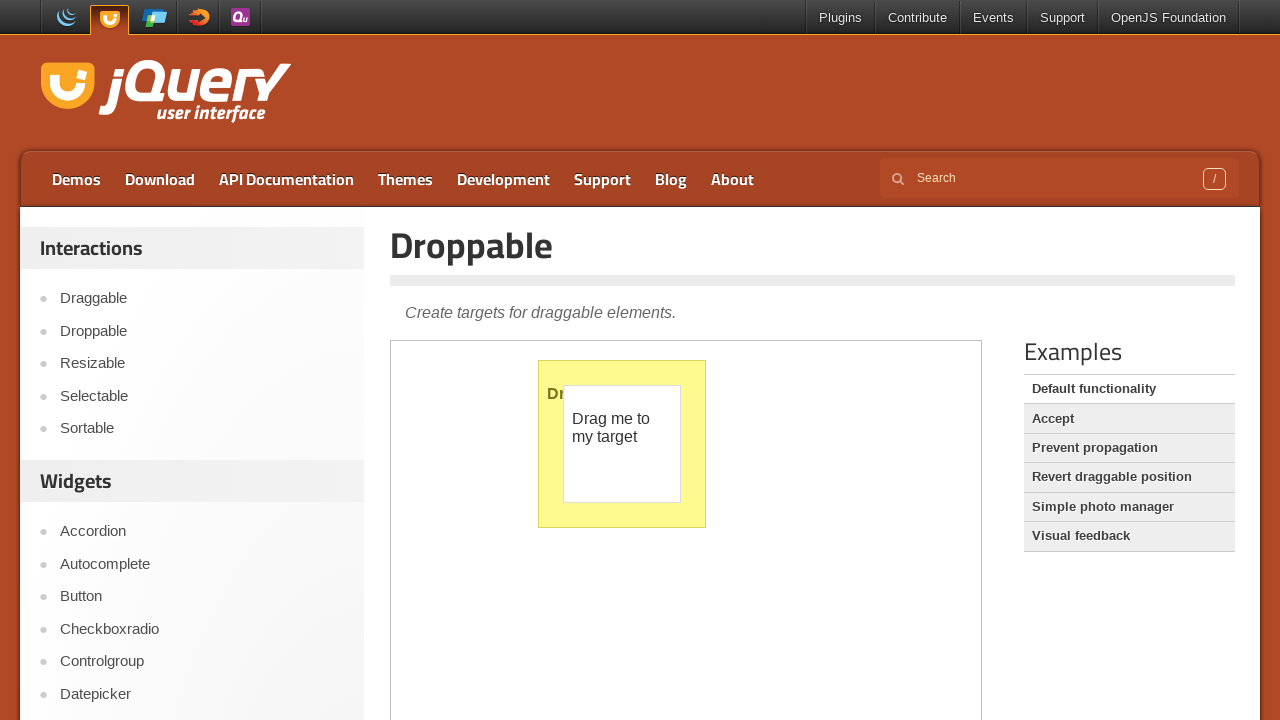